Tests the enabled/disabled state of form submit buttons on an Angular reactive forms demo page

Starting URL: https://angular-reactive-forms-zvzqvd.stackblitz.io/

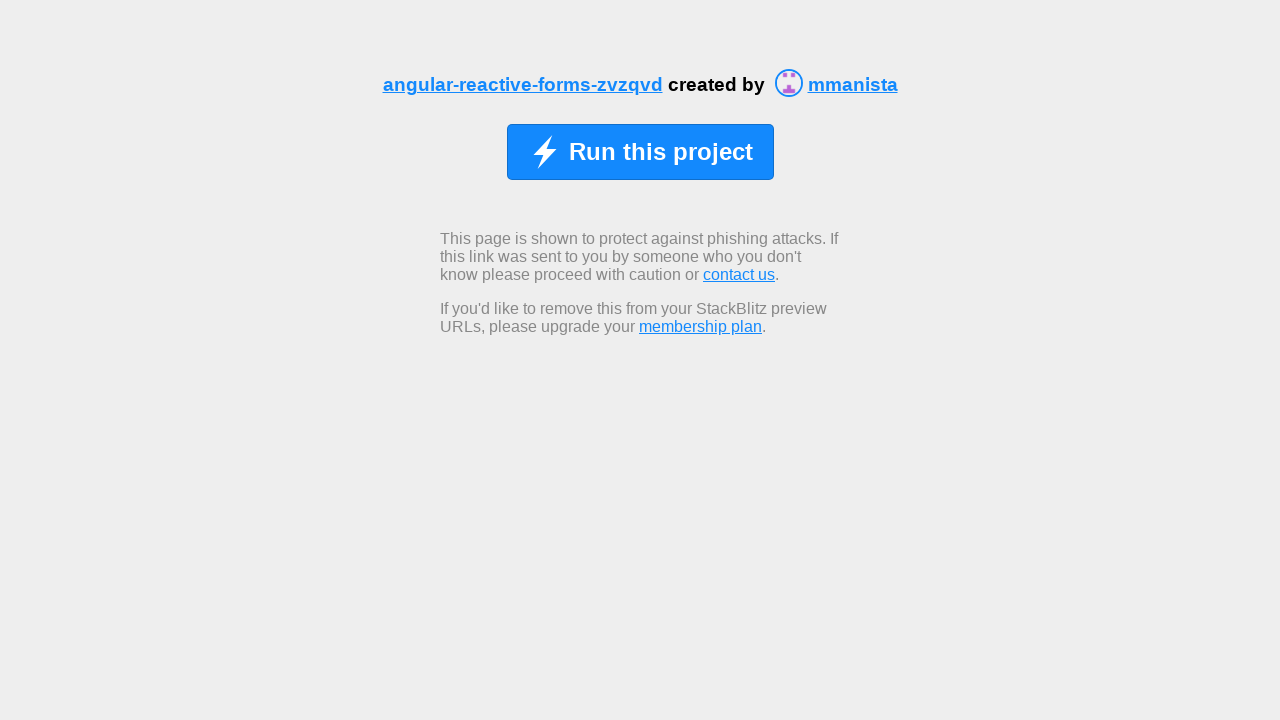

Clicked 'Run this project' button to load the form at (660, 152) on xpath=//span[normalize-space()='Run this project']
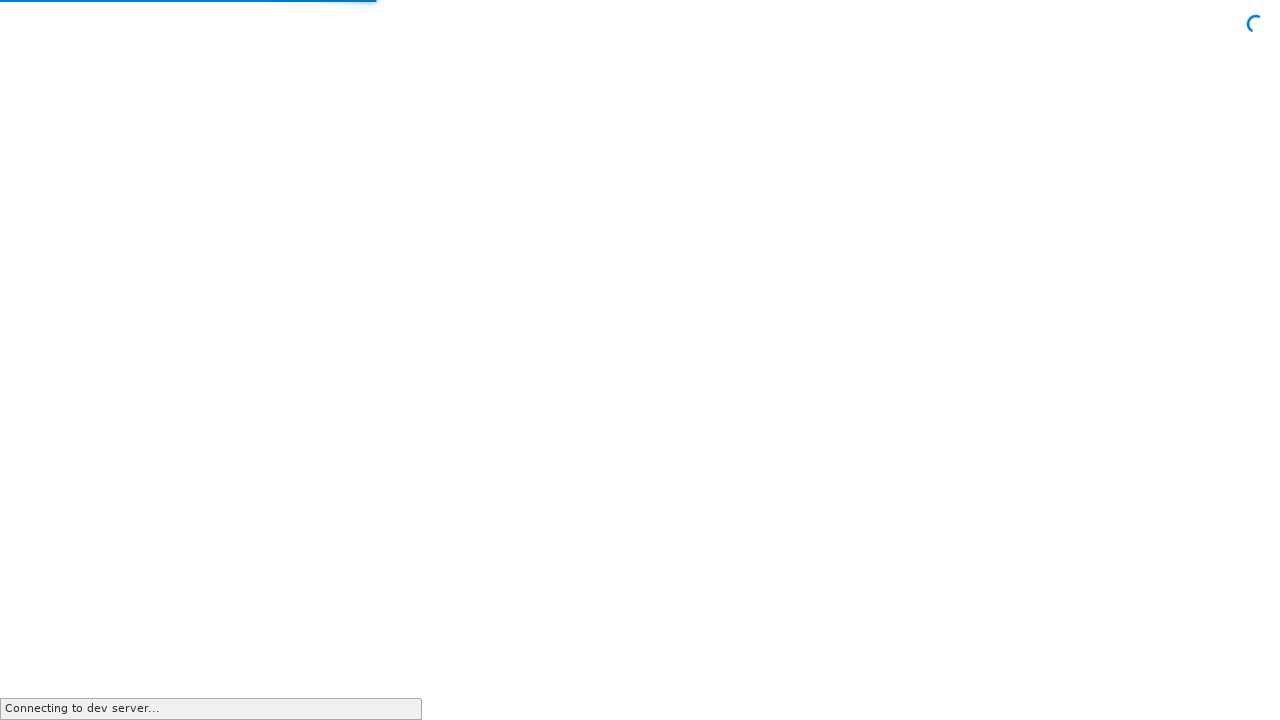

Form loaded with Submit button visible
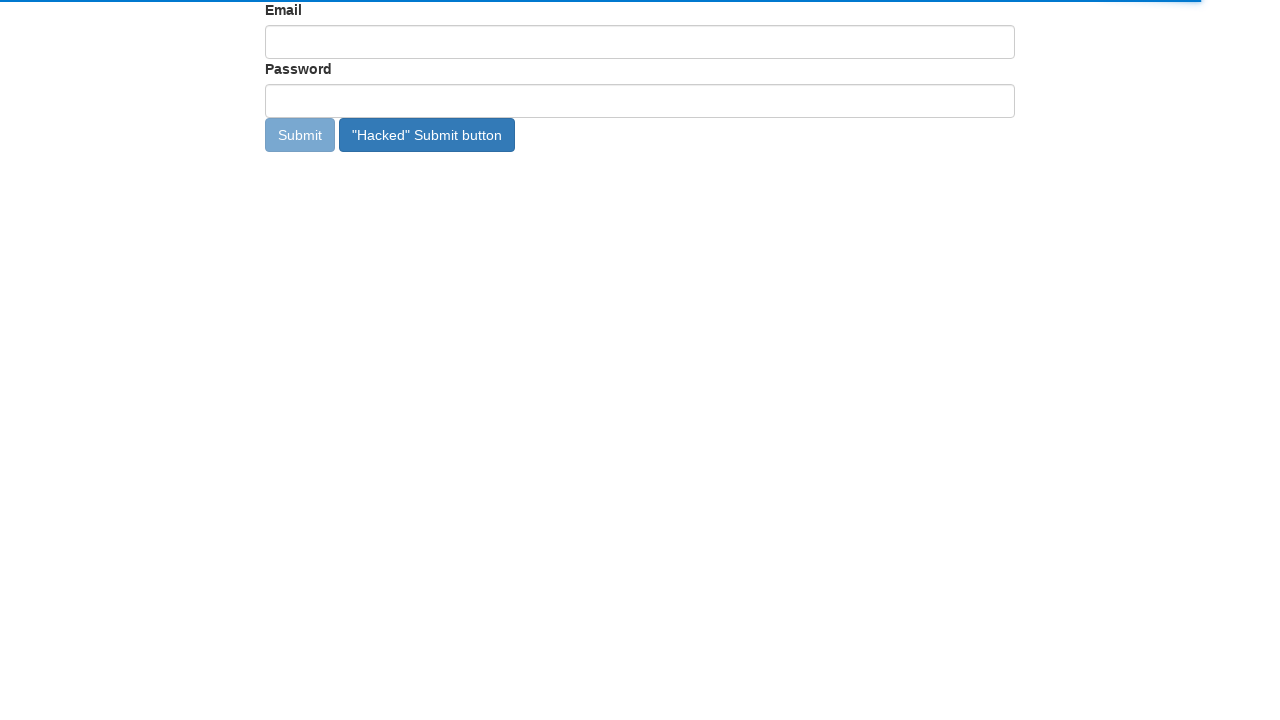

Checked Submit button enabled state: False
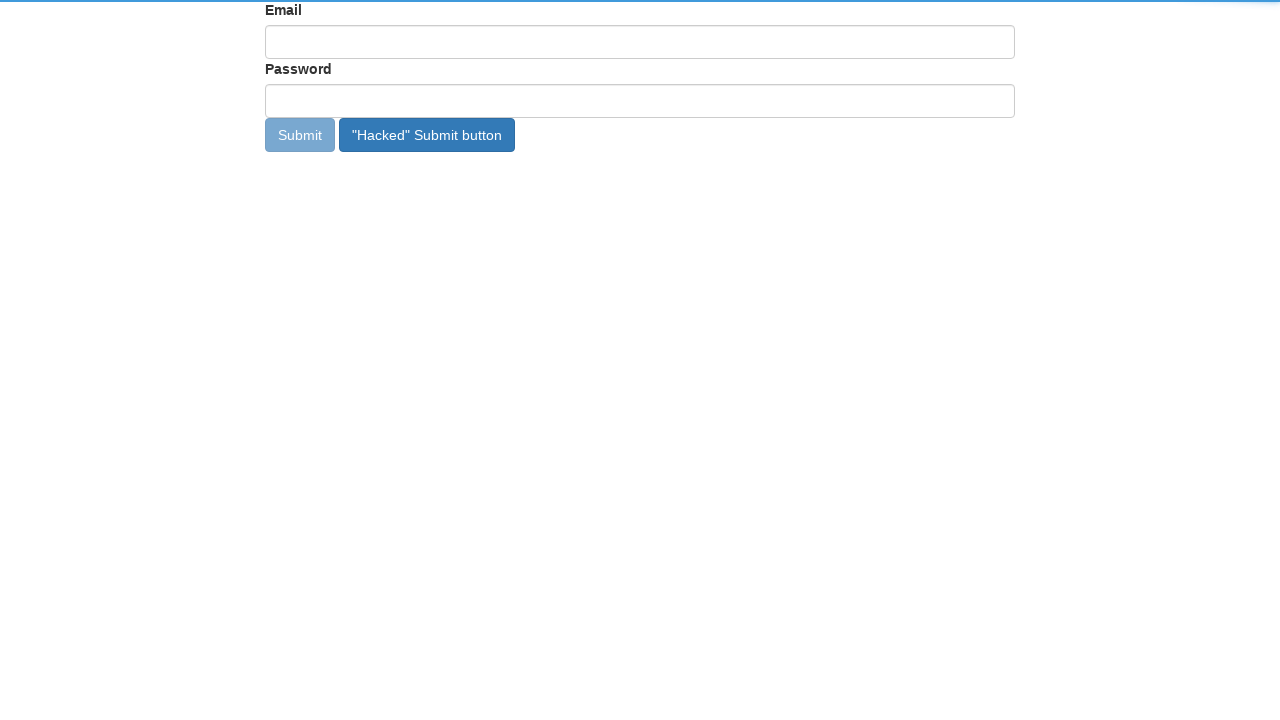

Checked 'Hacked' Submit button enabled state: True
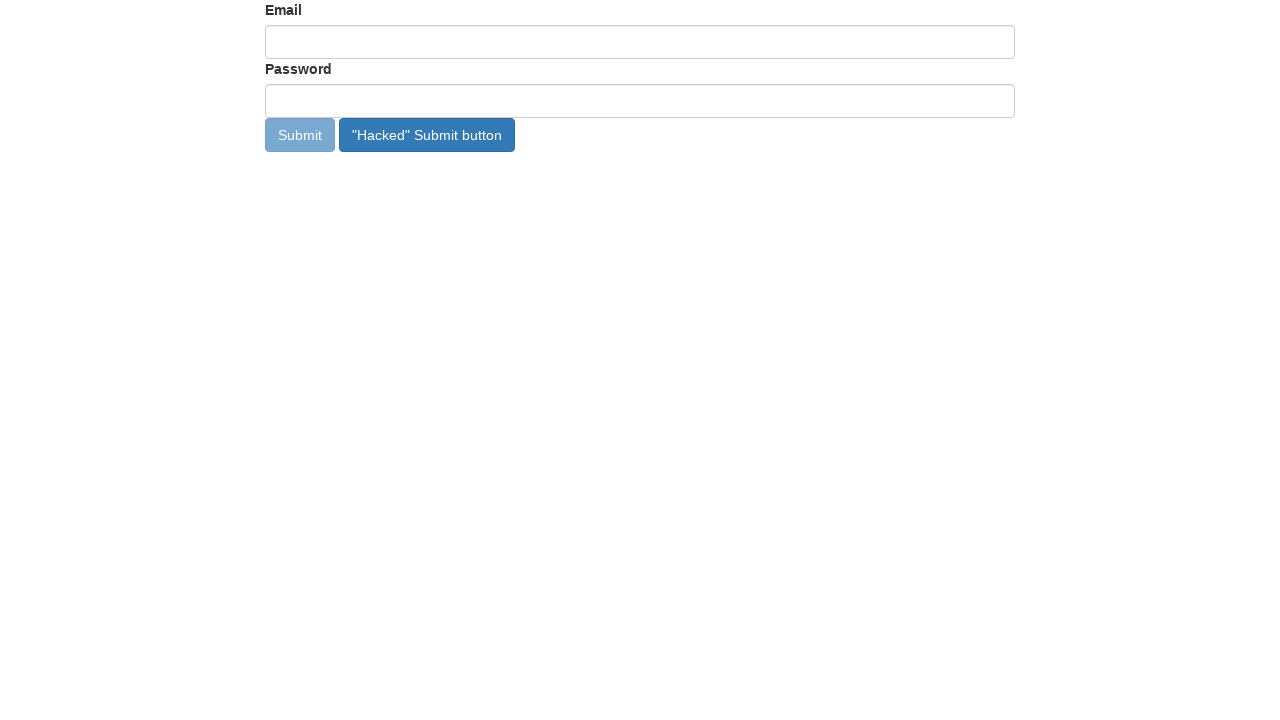

Retrieved 'Hacked' Submit button text: "Hacked" Submit button
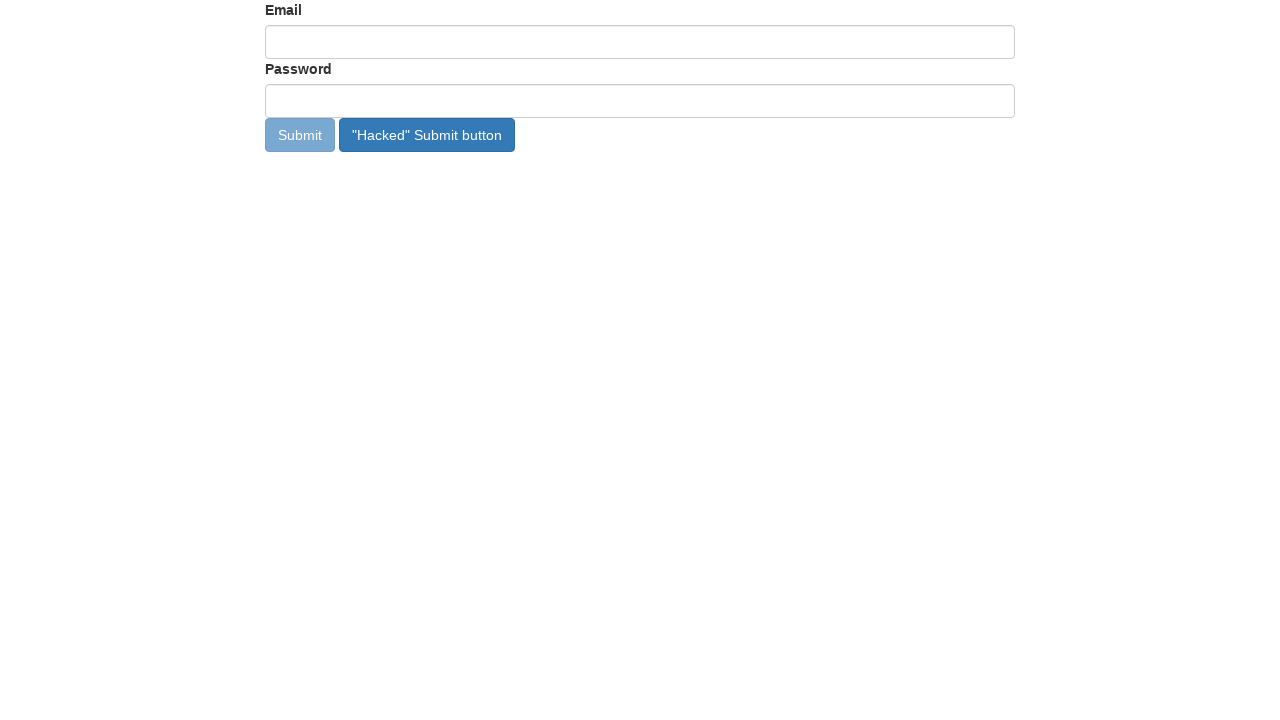

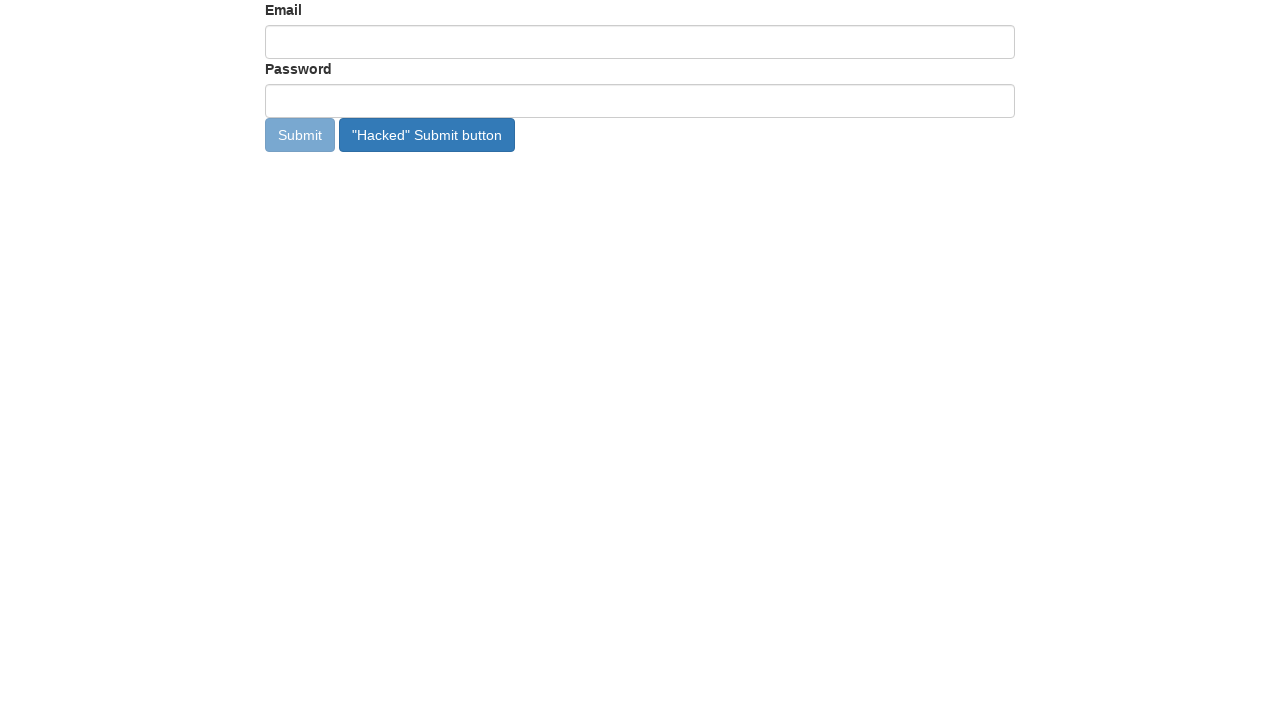